Tests the "Become A MERN Store Seller" registration form by filling in all required fields (name, email, phone, business brand, and description) and submitting the form.

Starting URL: https://shopdemo-alex-hot.koyeb.app/sell

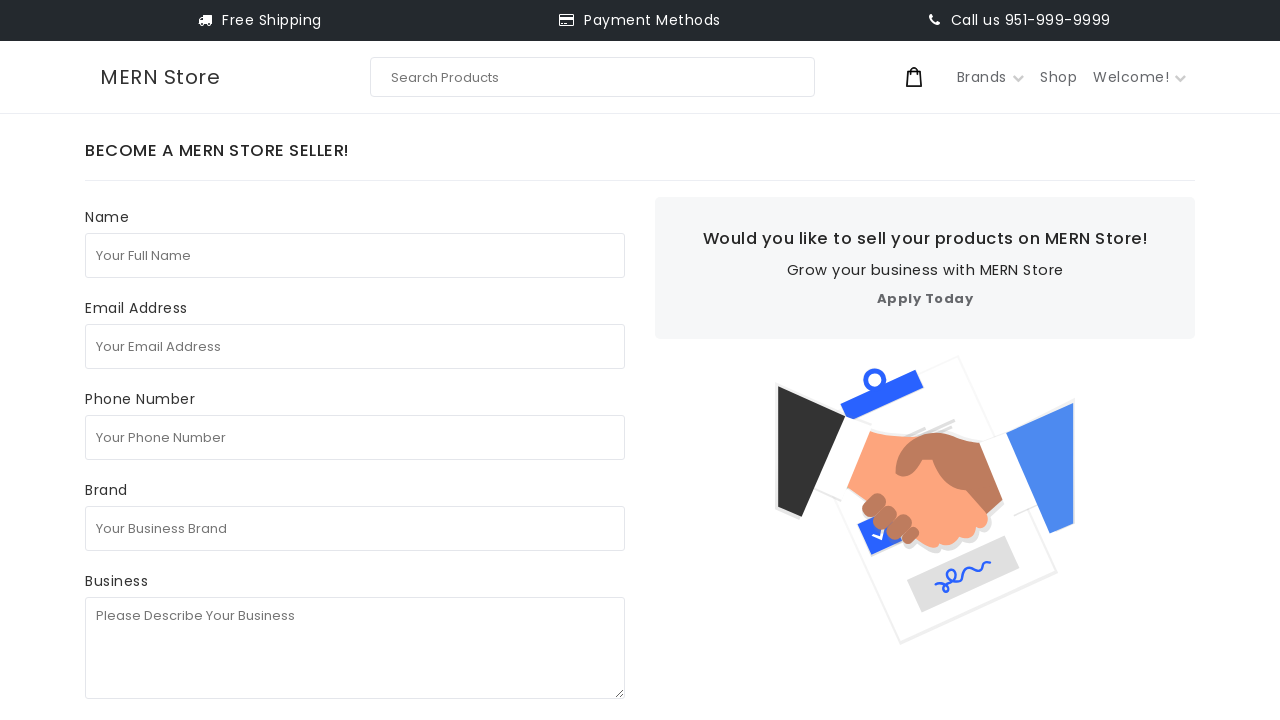

Filled in full name field with 'test seller' on internal:attr=[placeholder="Your Full Name"i]
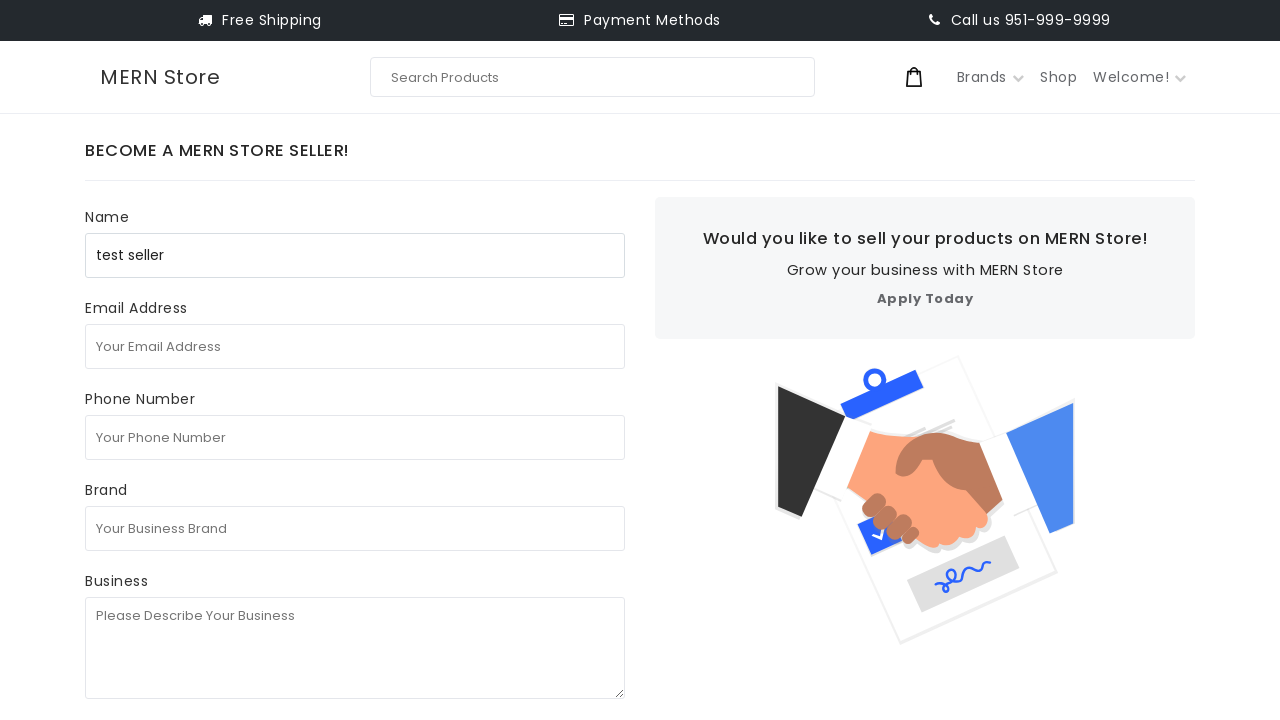

Filled in email field with unique email address '1772412832145@gmail.com' on internal:attr=[placeholder="Your Email Address"i]
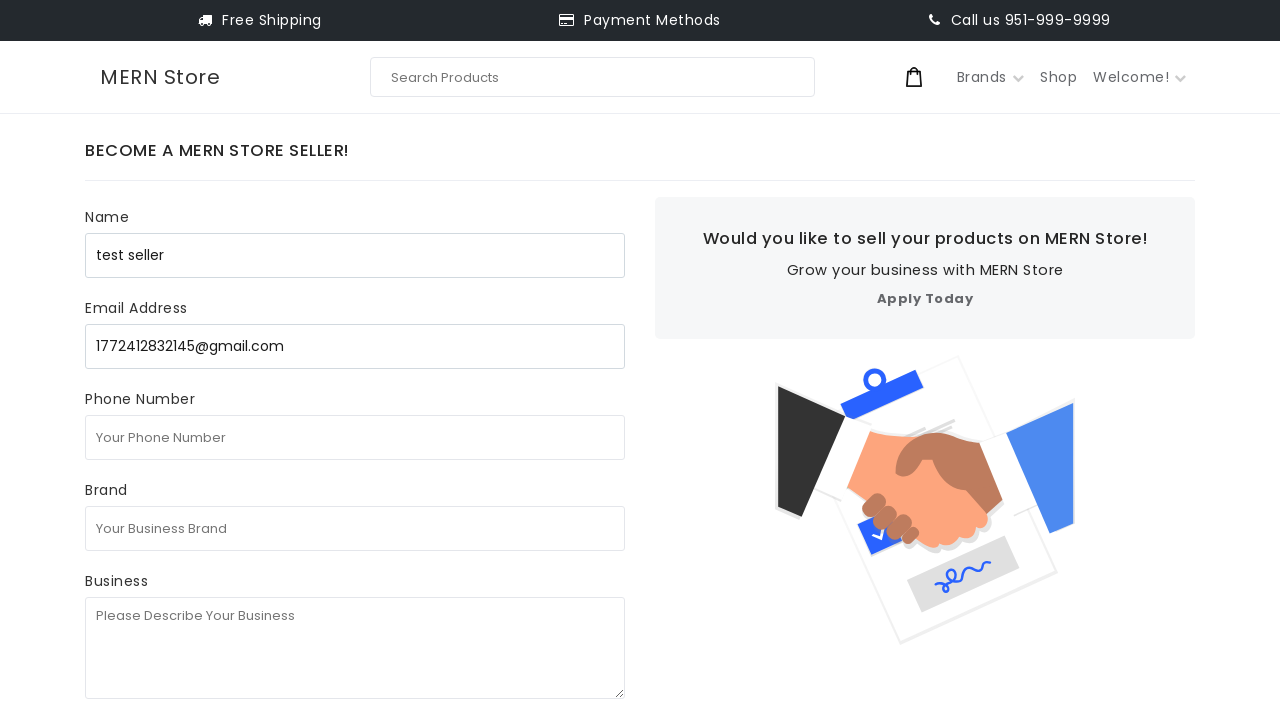

Filled in phone number field with '1231231231' on internal:attr=[placeholder="Your Phone Number"i]
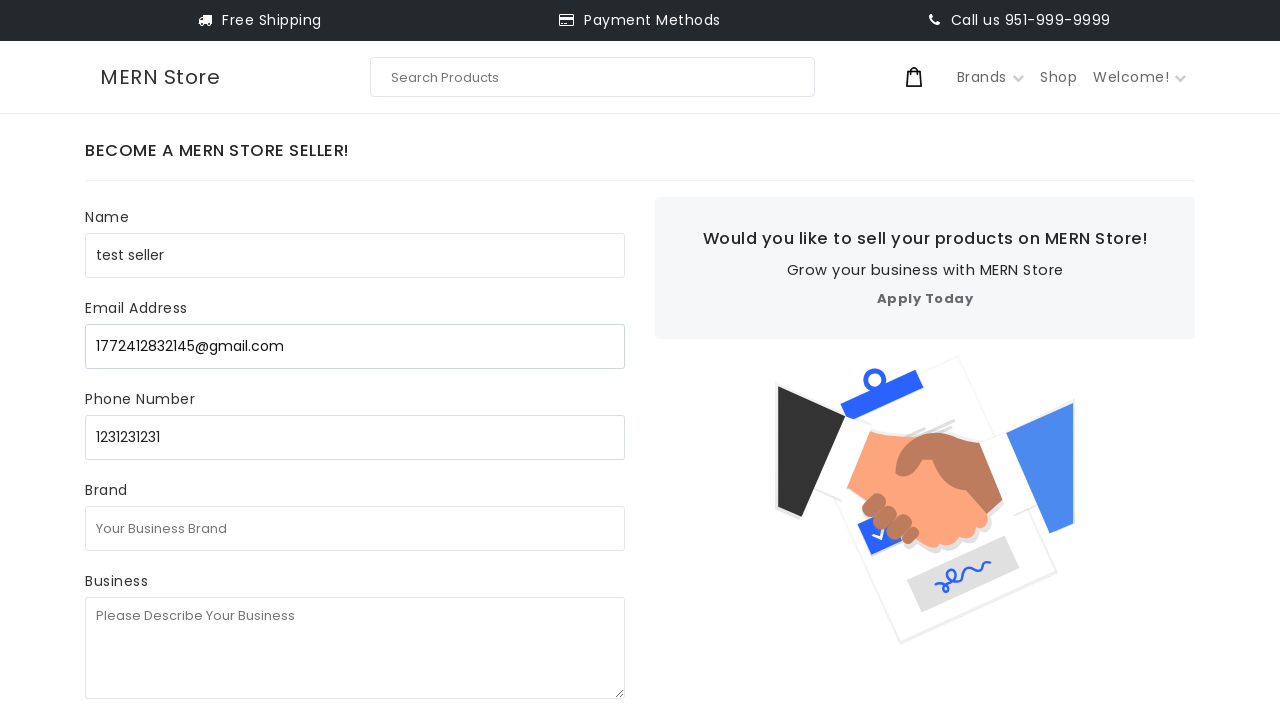

Filled in business brand field with 'test business' on internal:attr=[placeholder="Your Business Brand"i]
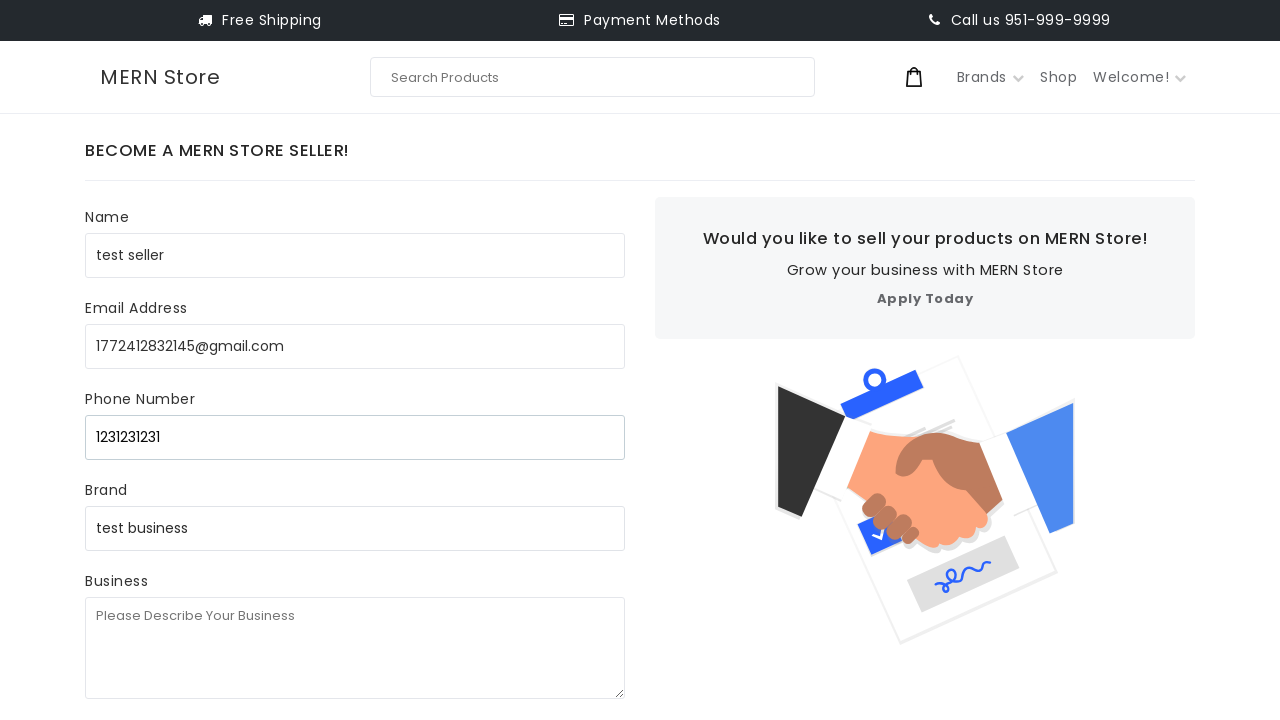

Filled in business description field with 'test test testc' on internal:attr=[placeholder="Please Describe Your Business"i]
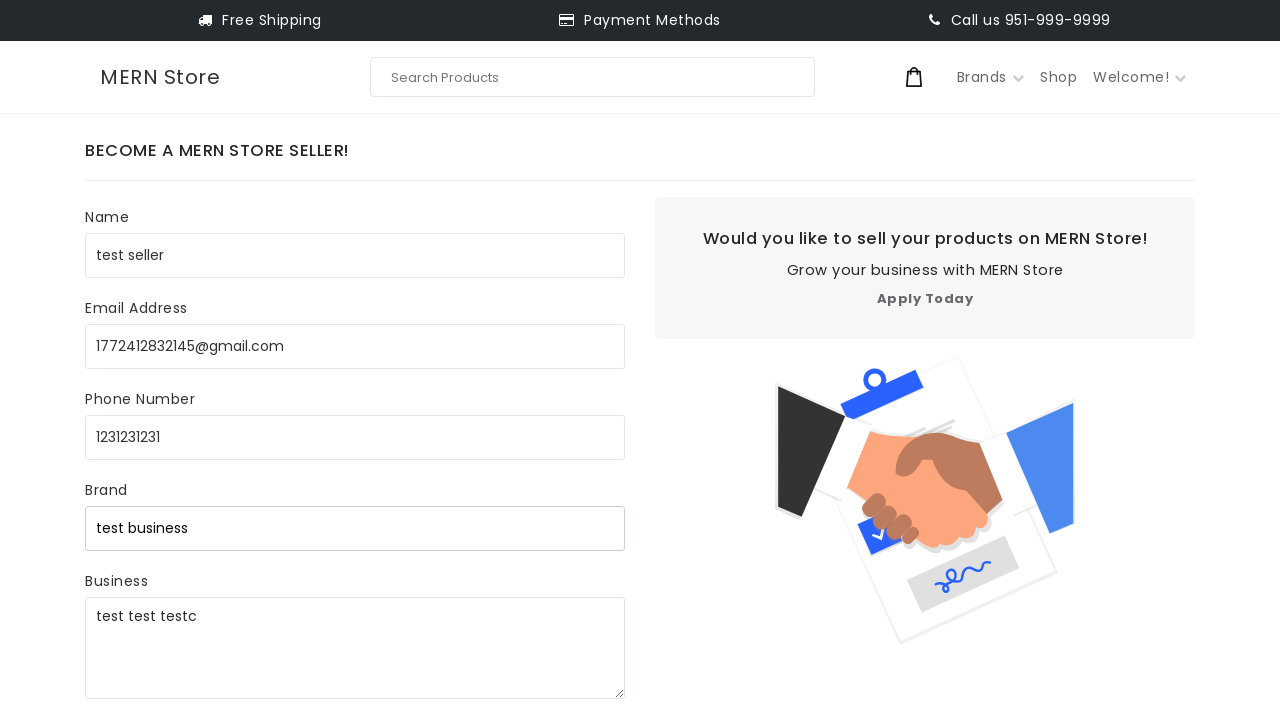

Clicked Submit button to register as MERN Store Seller at (152, 382) on internal:role=button[name="Submit"i]
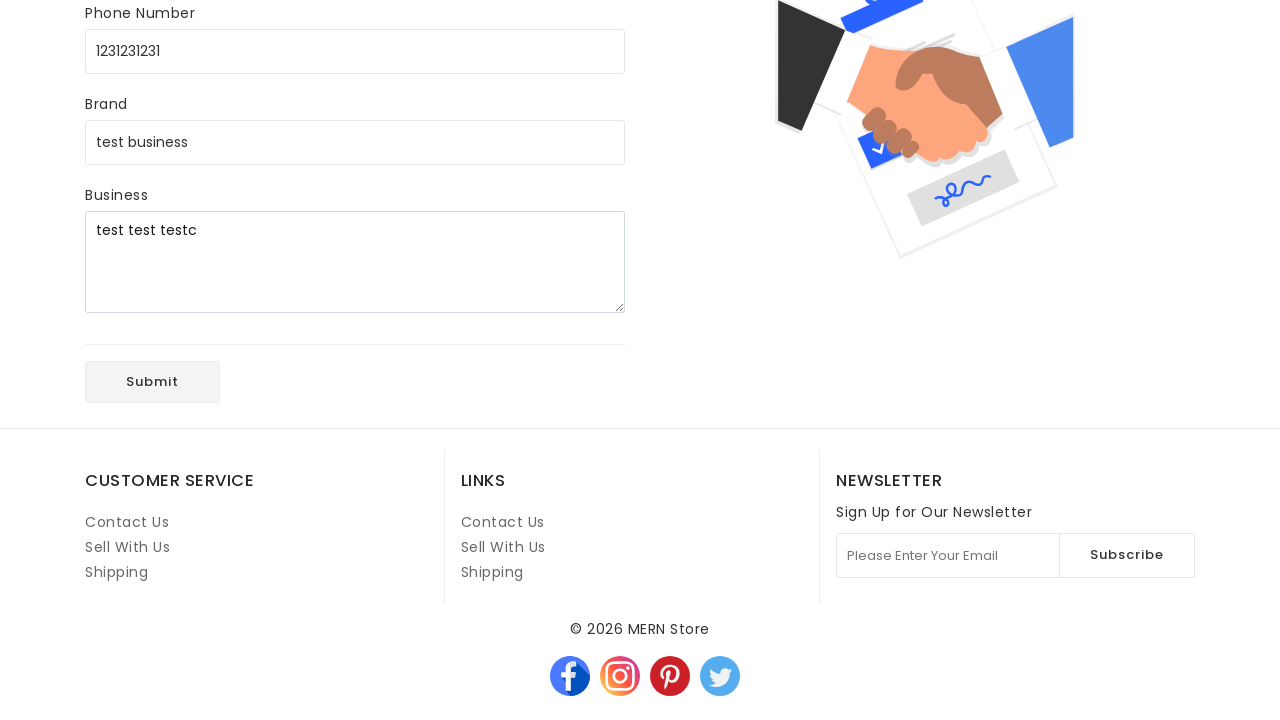

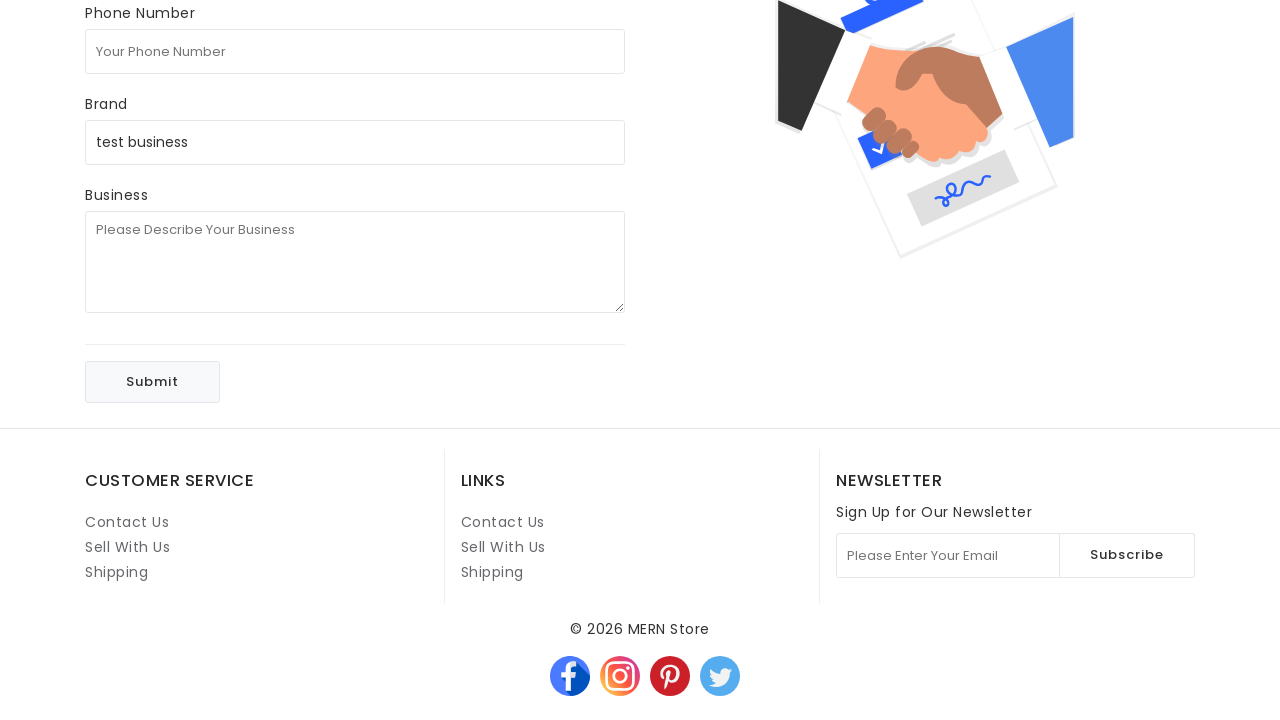